Tests sending a contact message with a very long message exceeding 256 characters

Starting URL: https://www.demoblaze.com/index.html

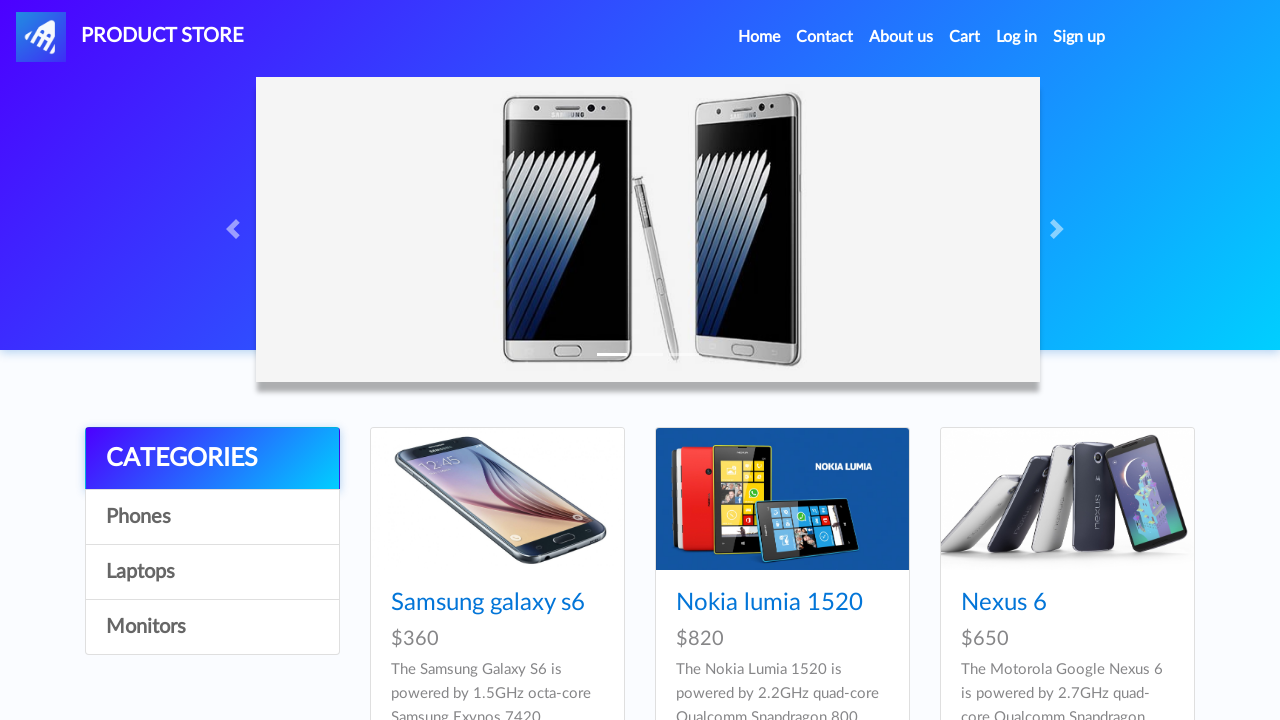

Clicked contact button to open modal at (825, 37) on a[data-target='#exampleModal']
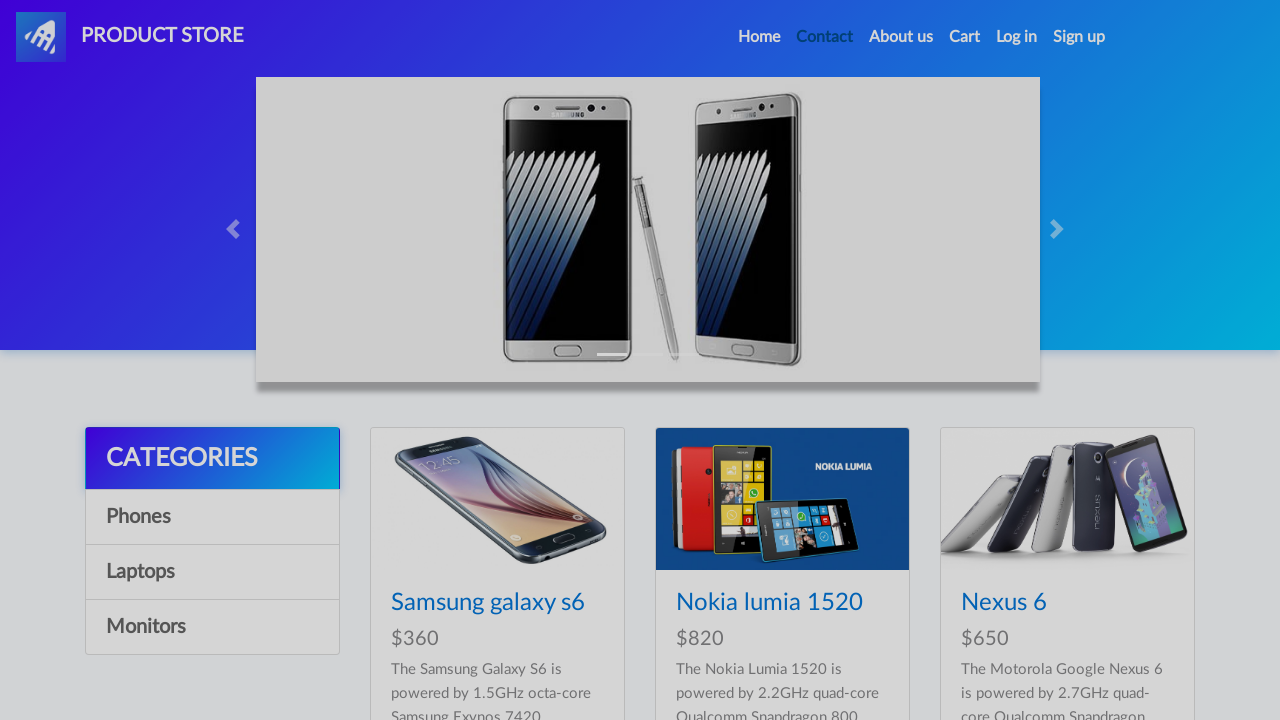

Contact modal loaded and visible
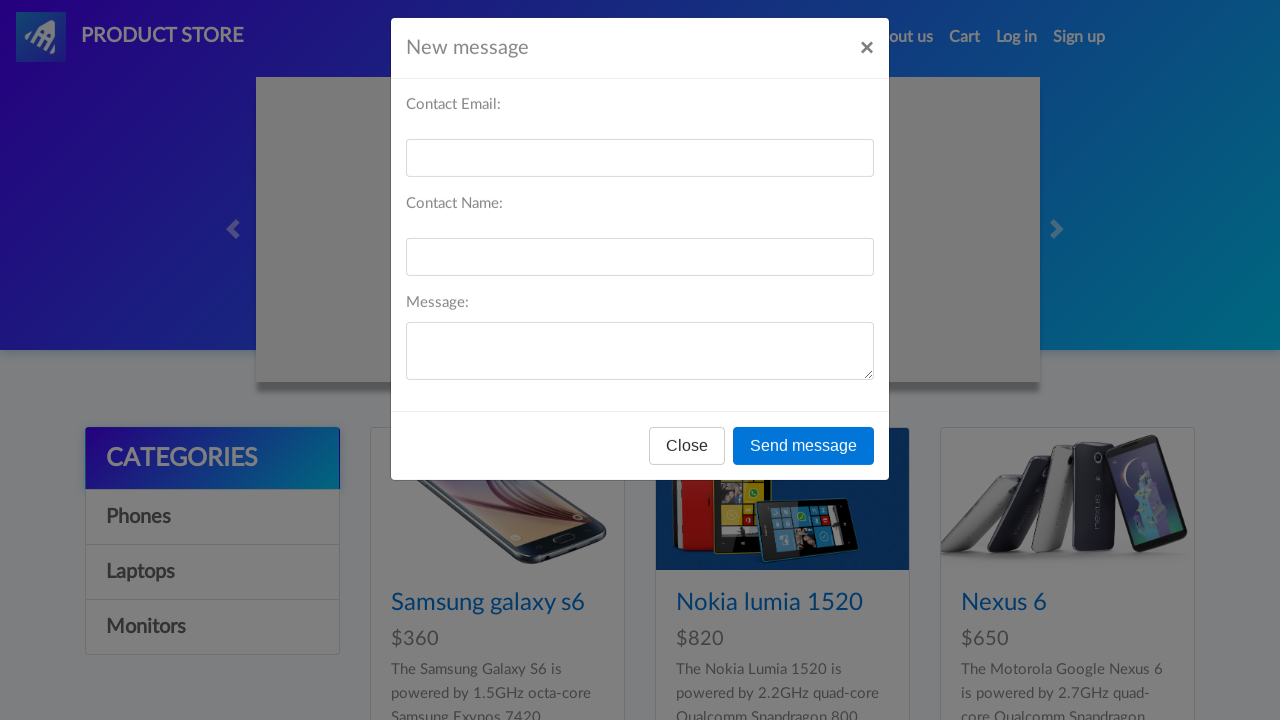

Filled contact email field with 'Jhon237@gmail.com' on #recipient-email
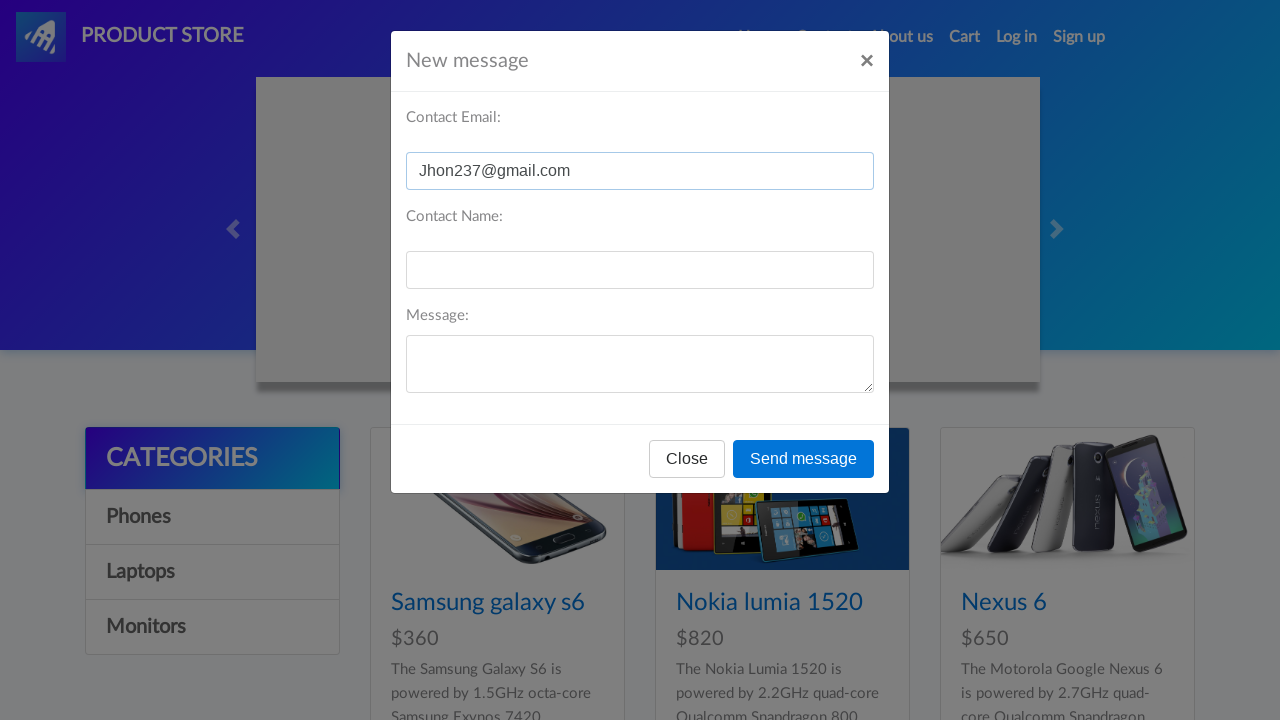

Filled contact name field with 'Jhon' on #recipient-name
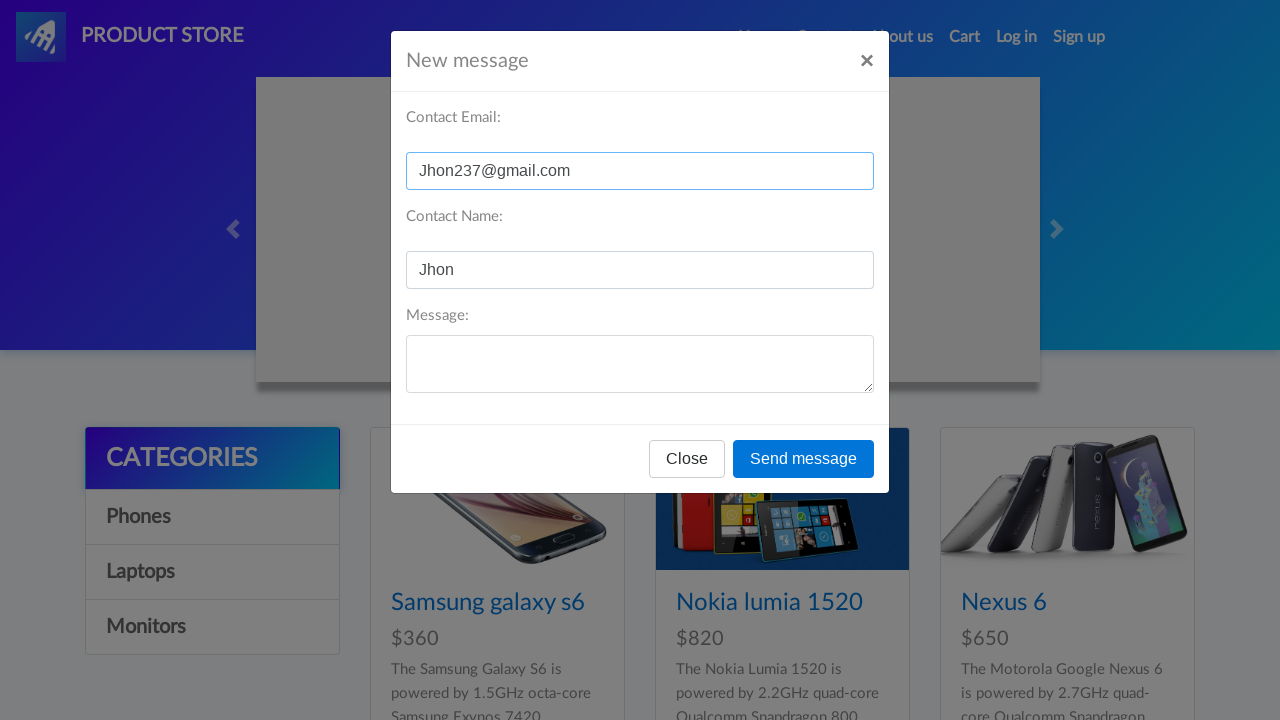

Filled message field with very long text (1950 characters, exceeding 256 character limit) on #message-text
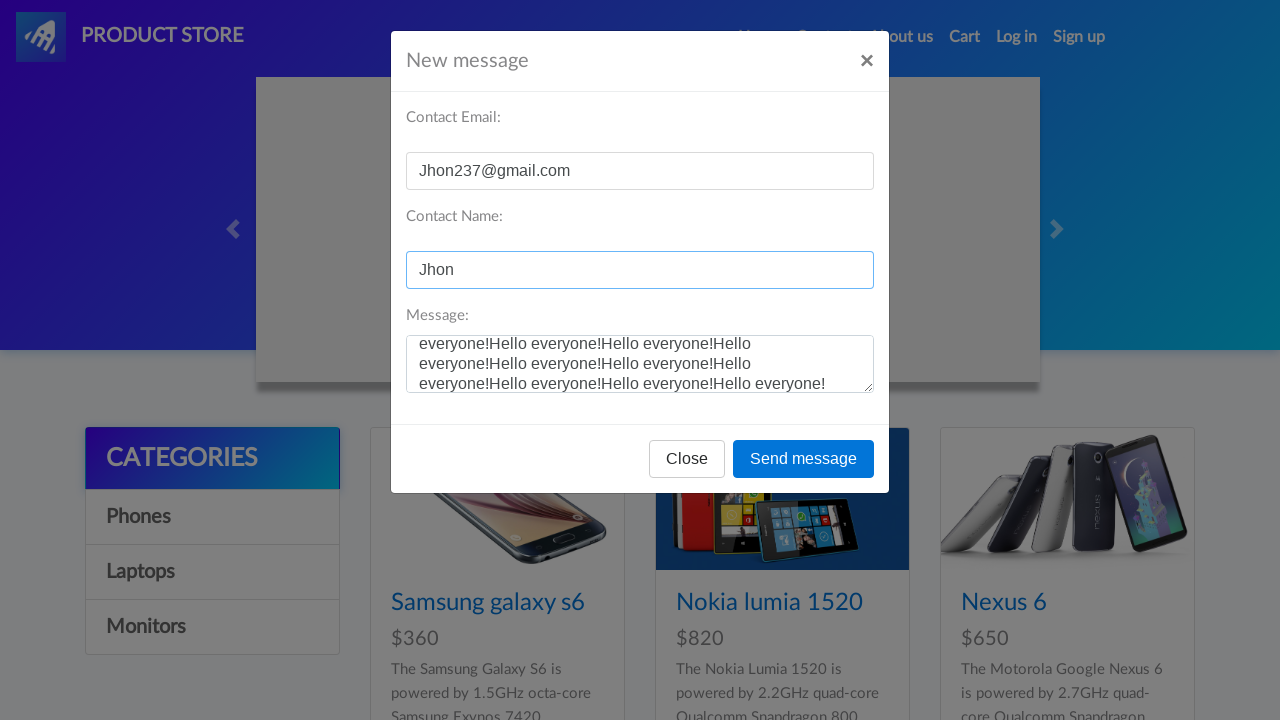

Clicked send message button at (804, 459) on button[onclick='send()']
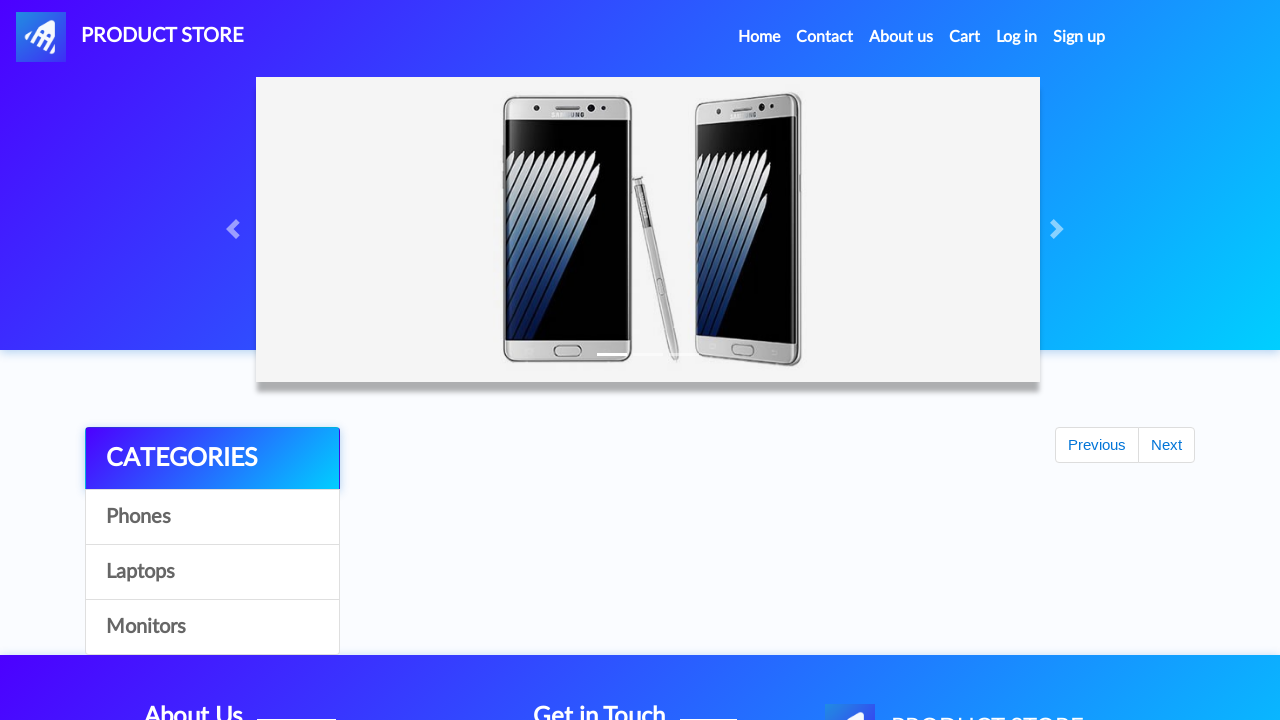

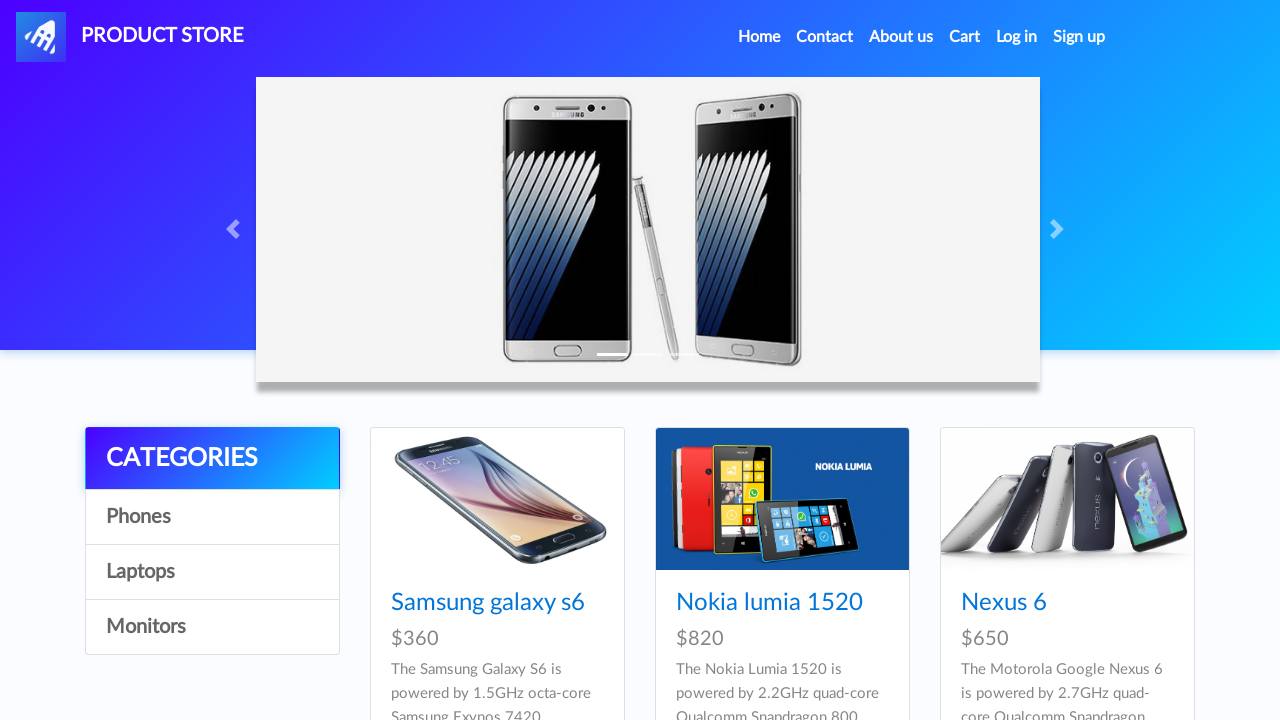